Tests form submission on Selenium test page by entering text and submitting the form, then verifying success message

Starting URL: https://www.selenium.dev/selenium/web/web-form.html

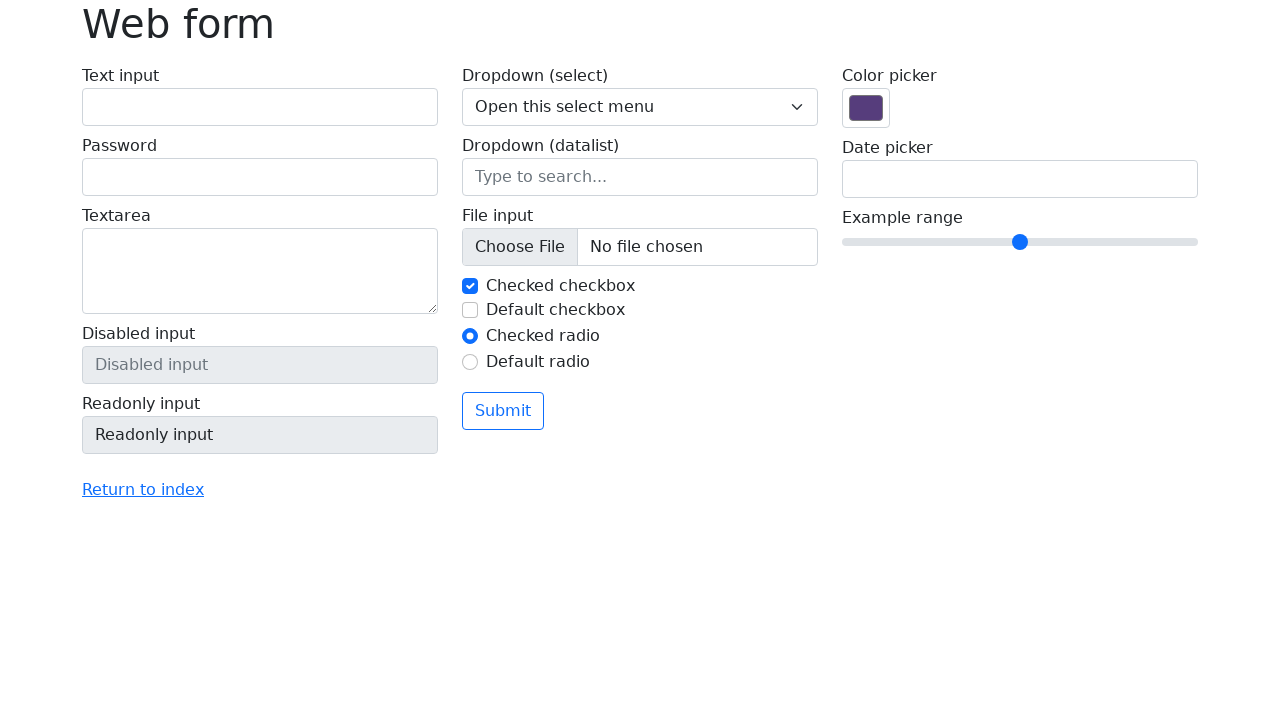

Clicked on text input field at (260, 107) on #my-text-id
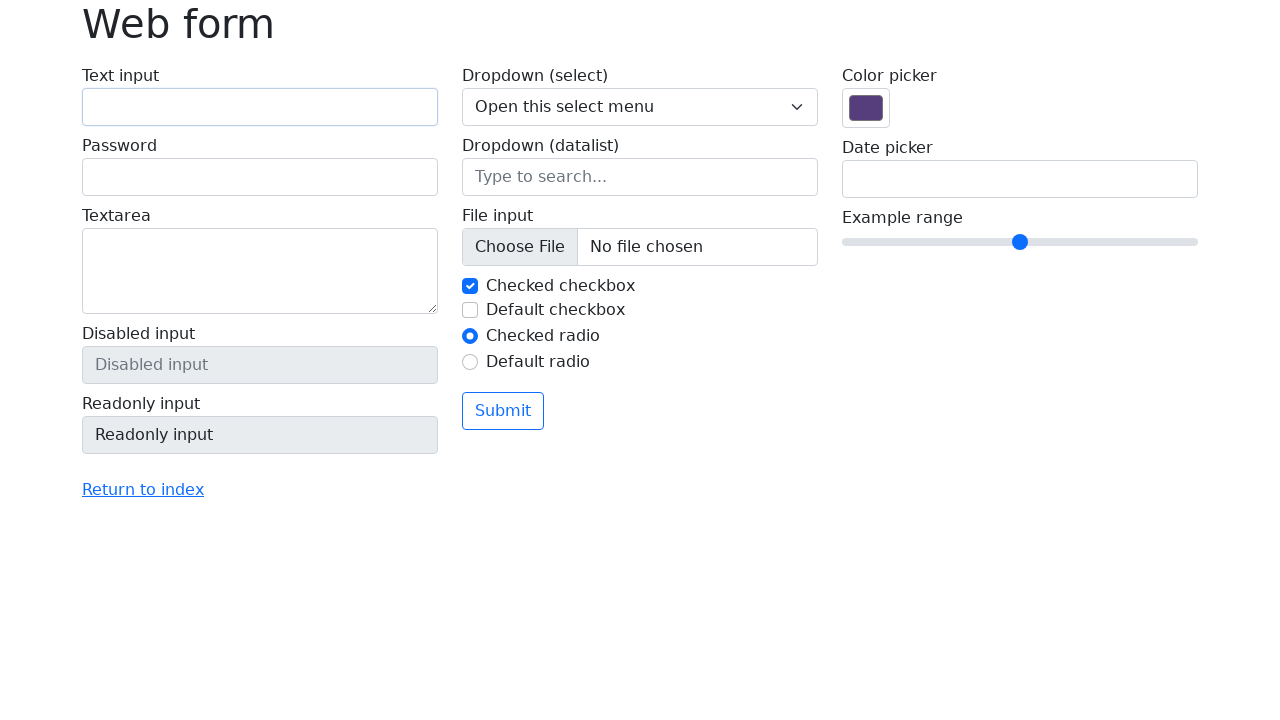

Filled text input field with 'Selenium' on #my-text-id
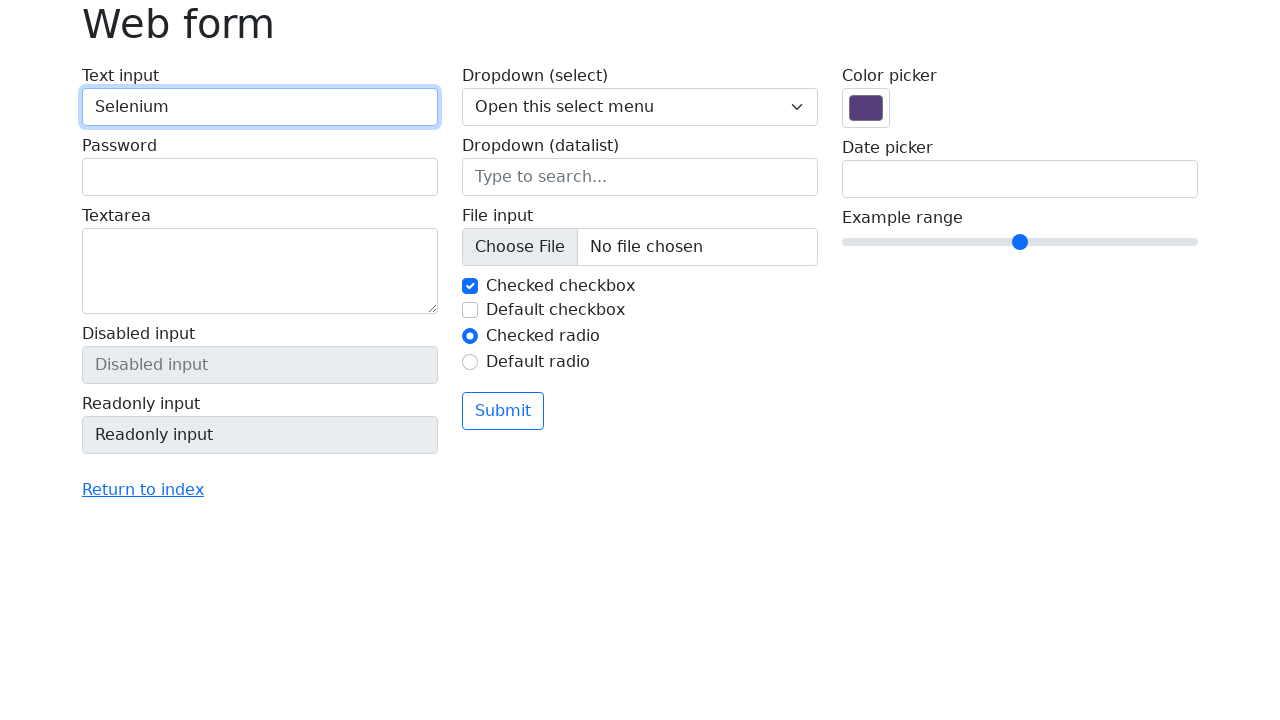

Clicked submit button to submit the form at (503, 411) on button[type='submit']
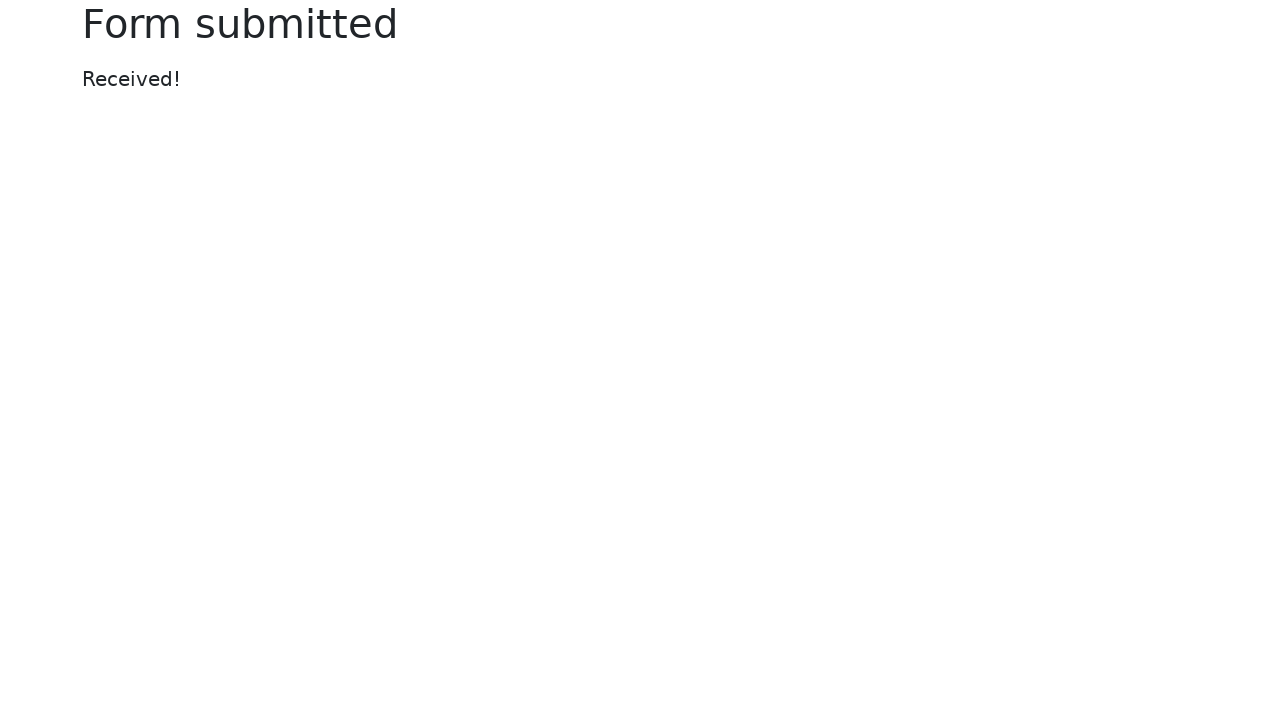

Success message appeared
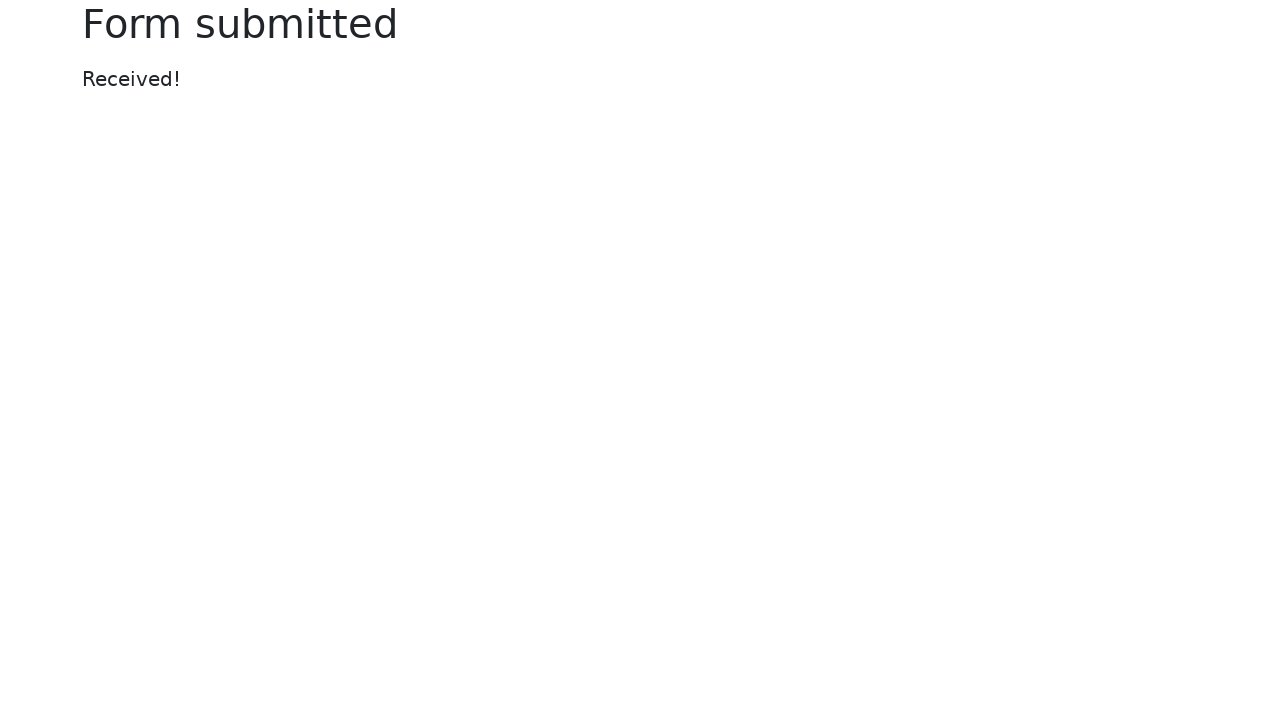

Retrieved success message text
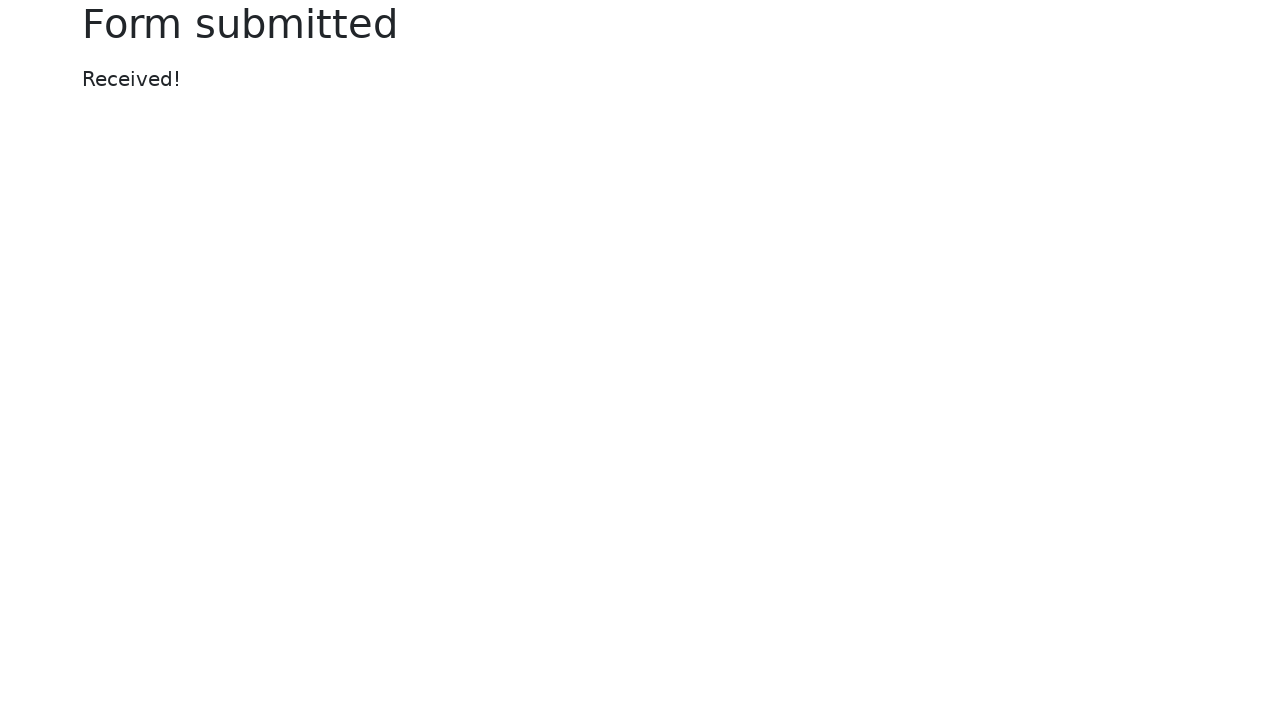

Verified success message equals 'Received!'
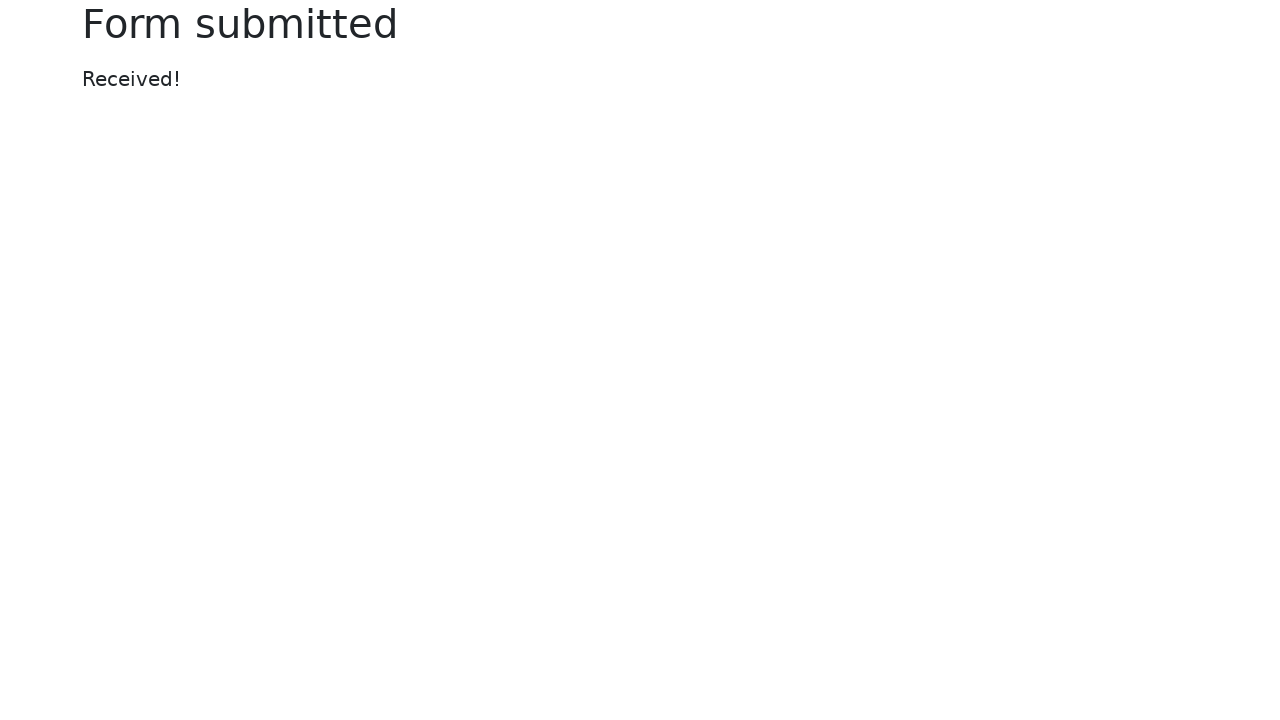

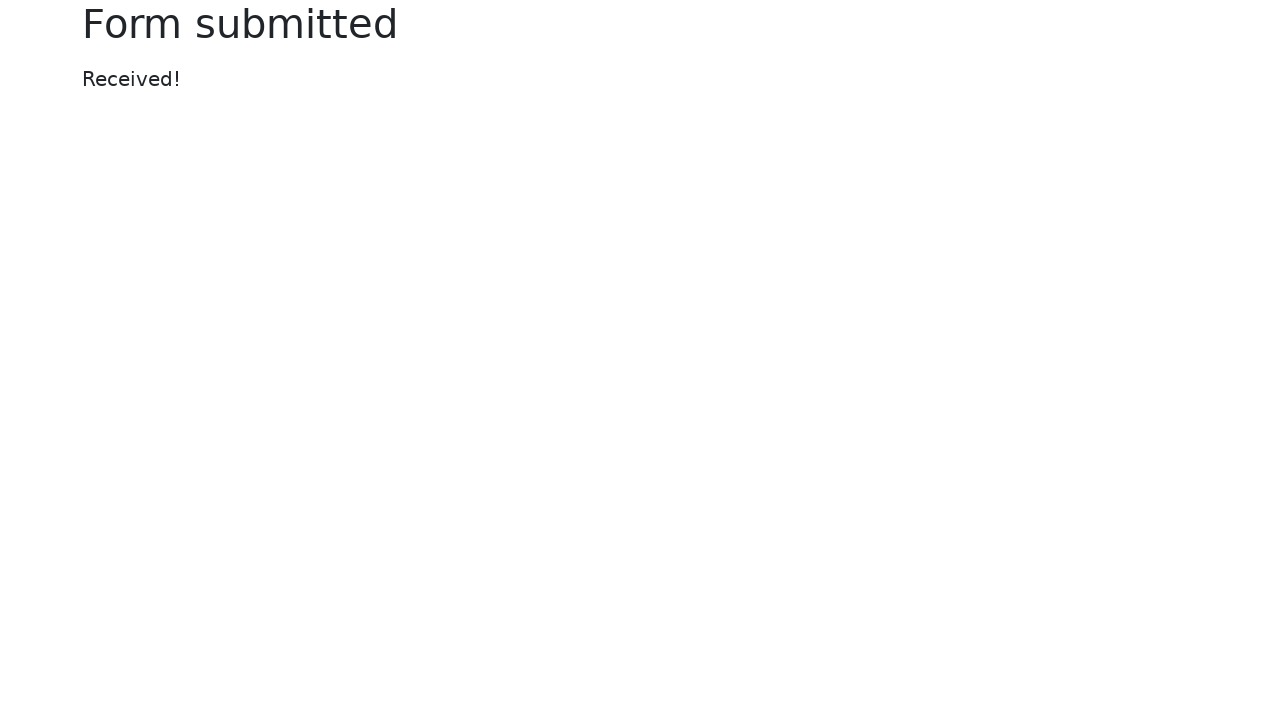